Tests date picker functionality by selecting a specific date (January 3rd, 1999) using year, month, and day selectors from a React datepicker component.

Starting URL: https://demoqa.com/date-picker

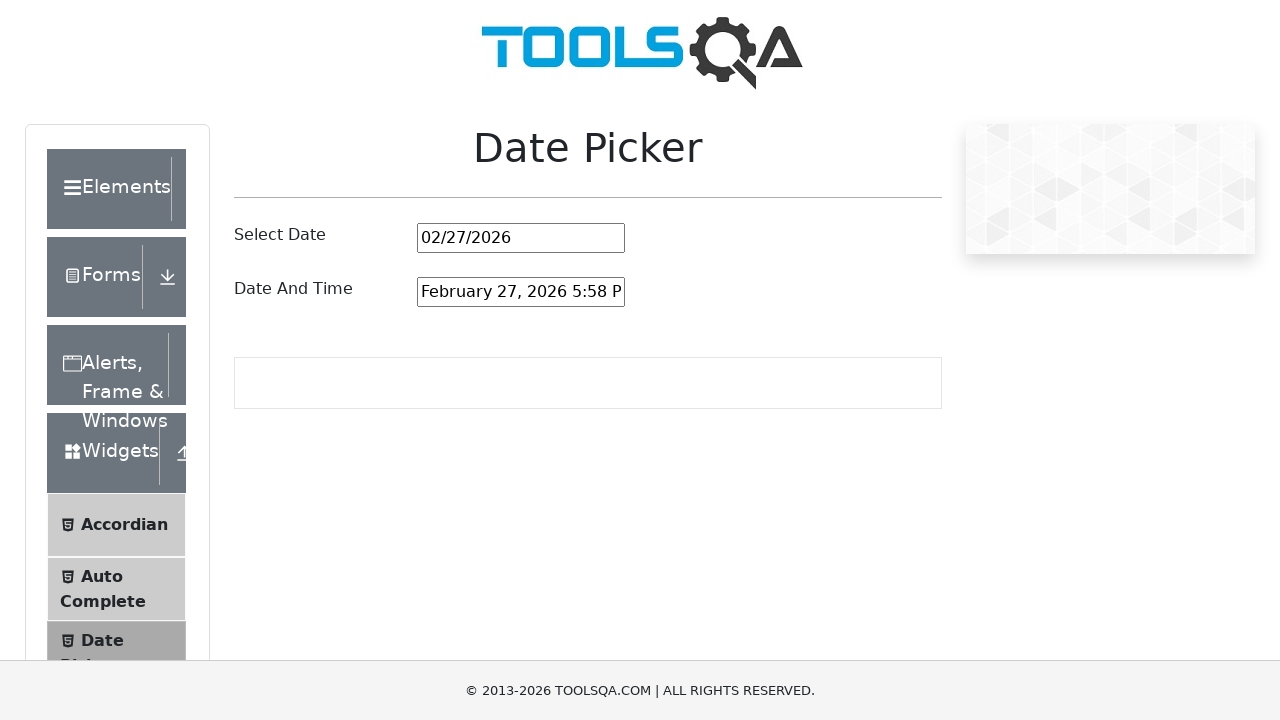

Clicked date picker input to open it at (521, 238) on #datePickerMonthYearInput
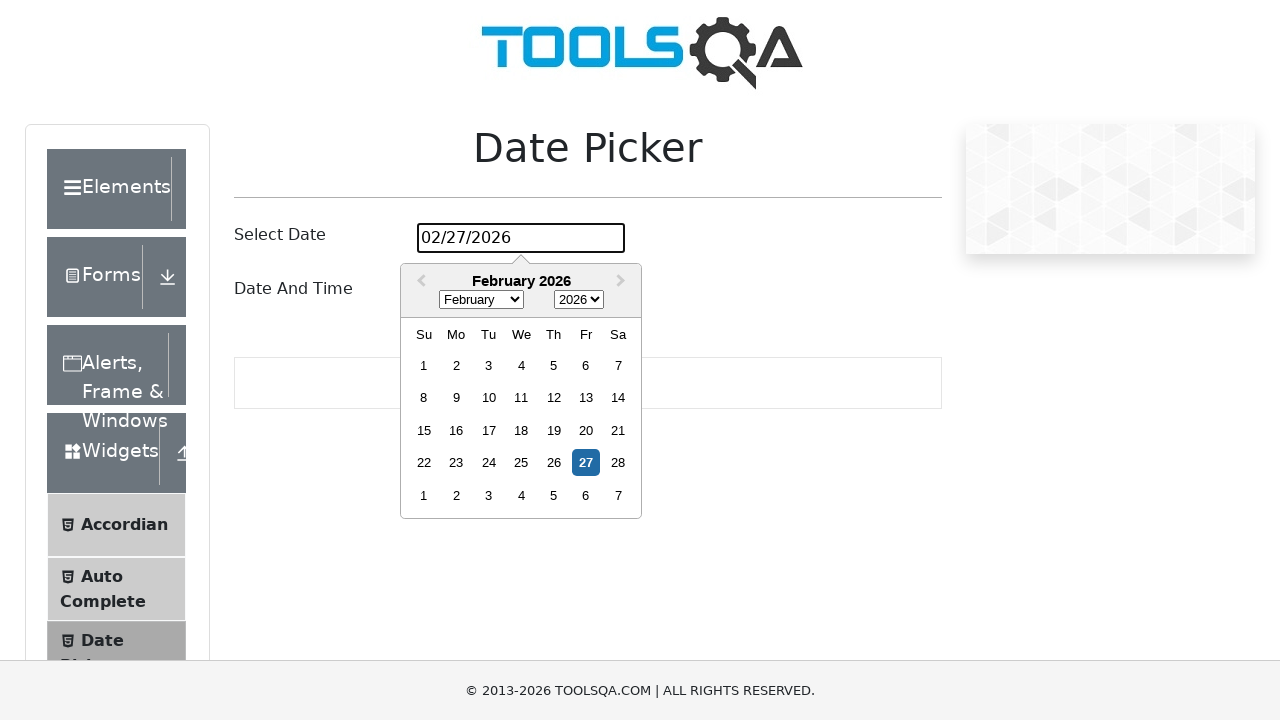

Selected year 1999 from year dropdown on .react-datepicker__year-select
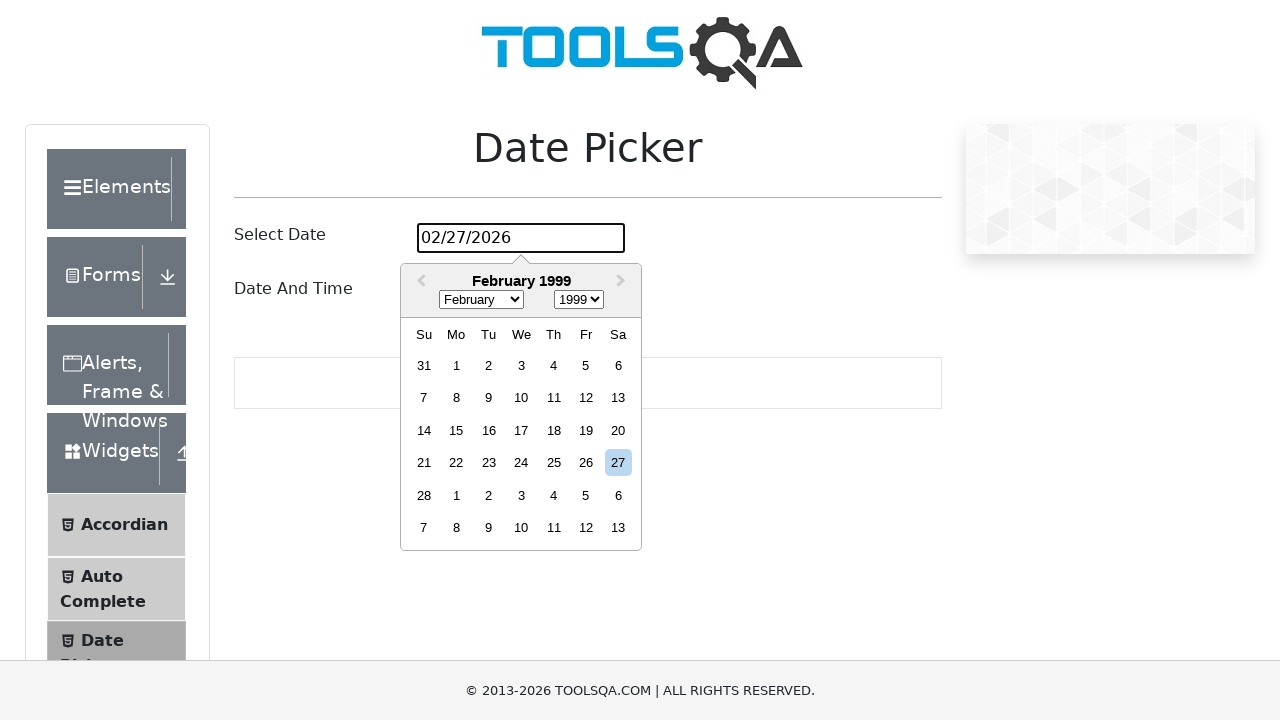

Clicked date picker input again to ensure it's open at (521, 238) on #datePickerMonthYearInput
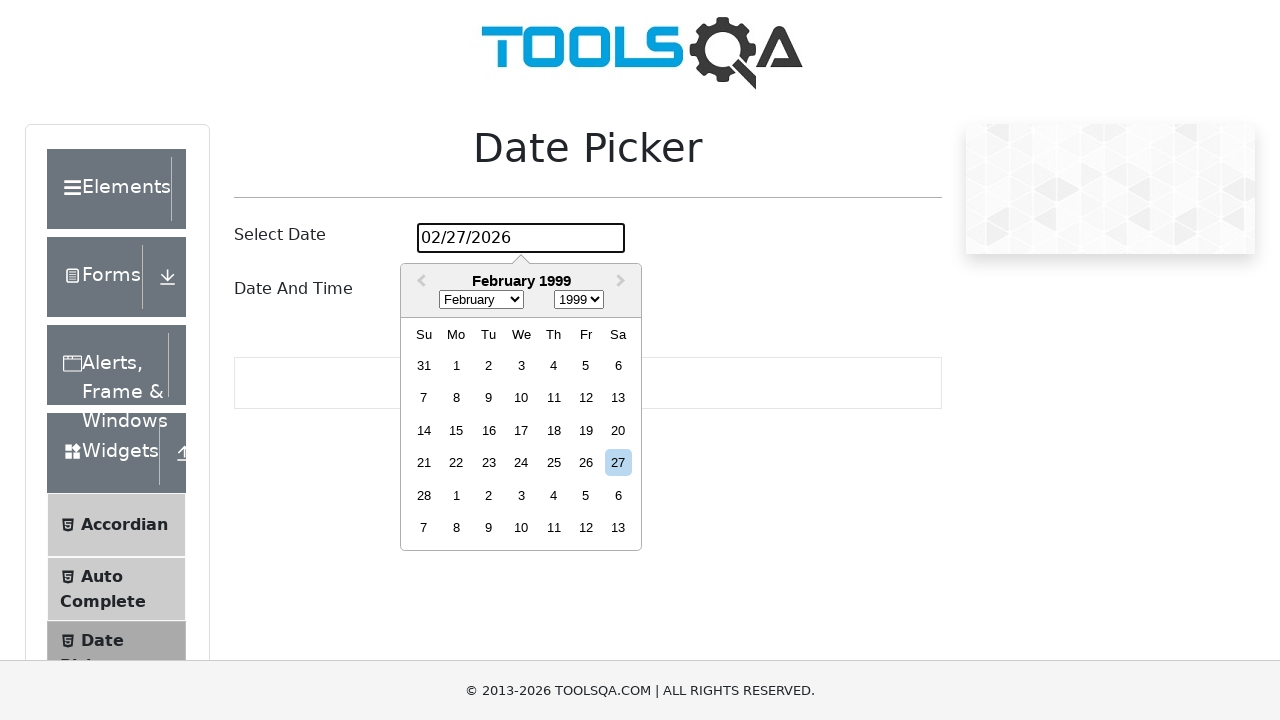

Selected January (month 0) from month dropdown on .react-datepicker__month-select
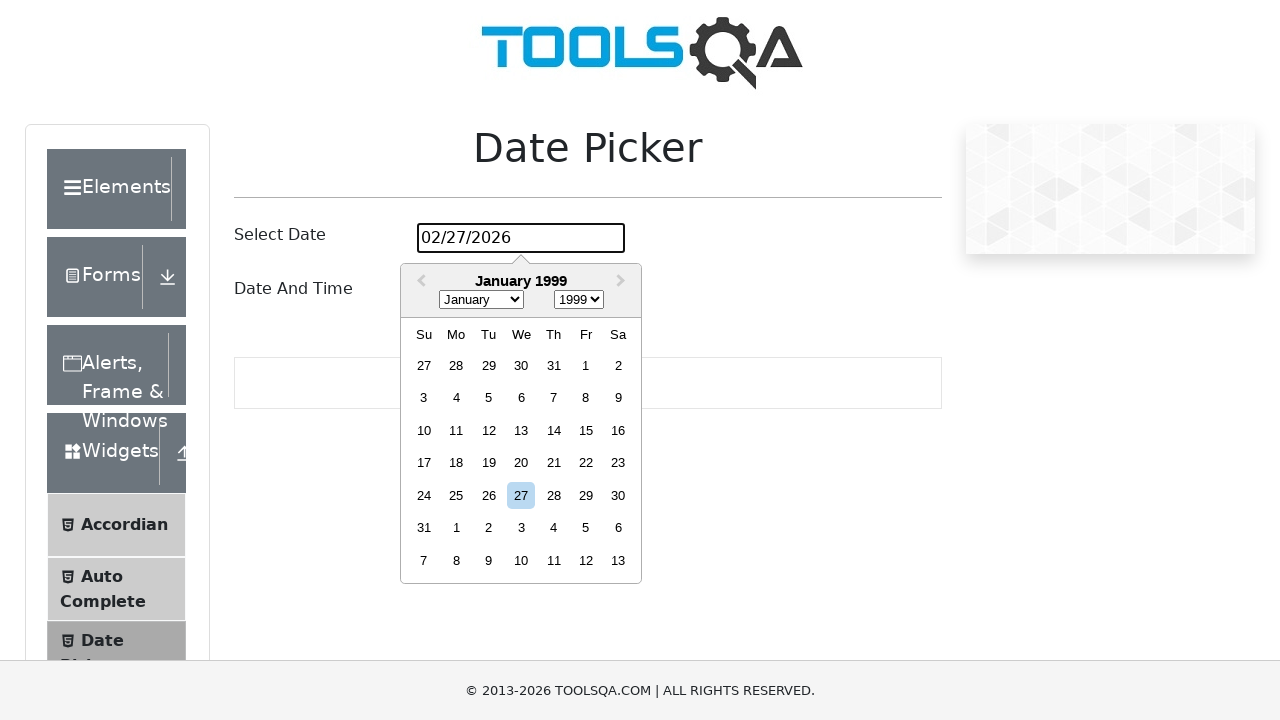

Clicked date picker input again to ensure it's open at (521, 238) on #datePickerMonthYearInput
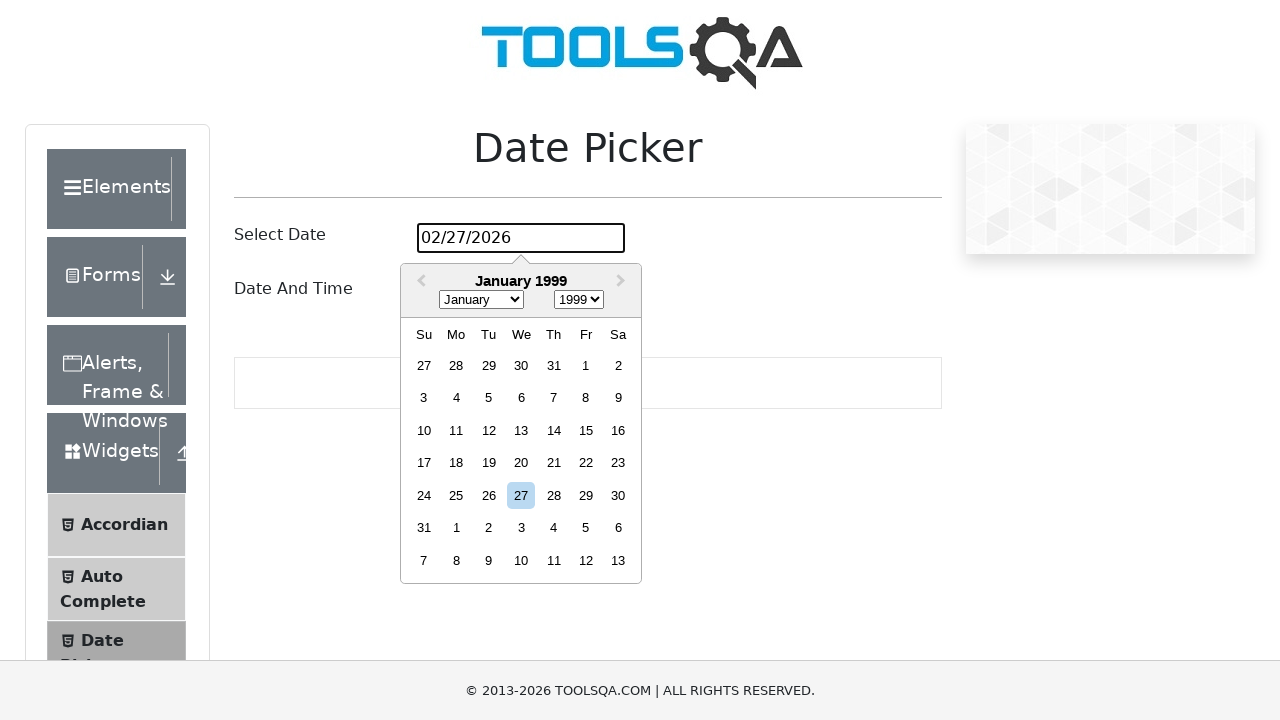

Selected January 3rd, 1999 from the date picker calendar at (424, 398) on [aria-label='Choose Sunday, January 3rd, 1999']
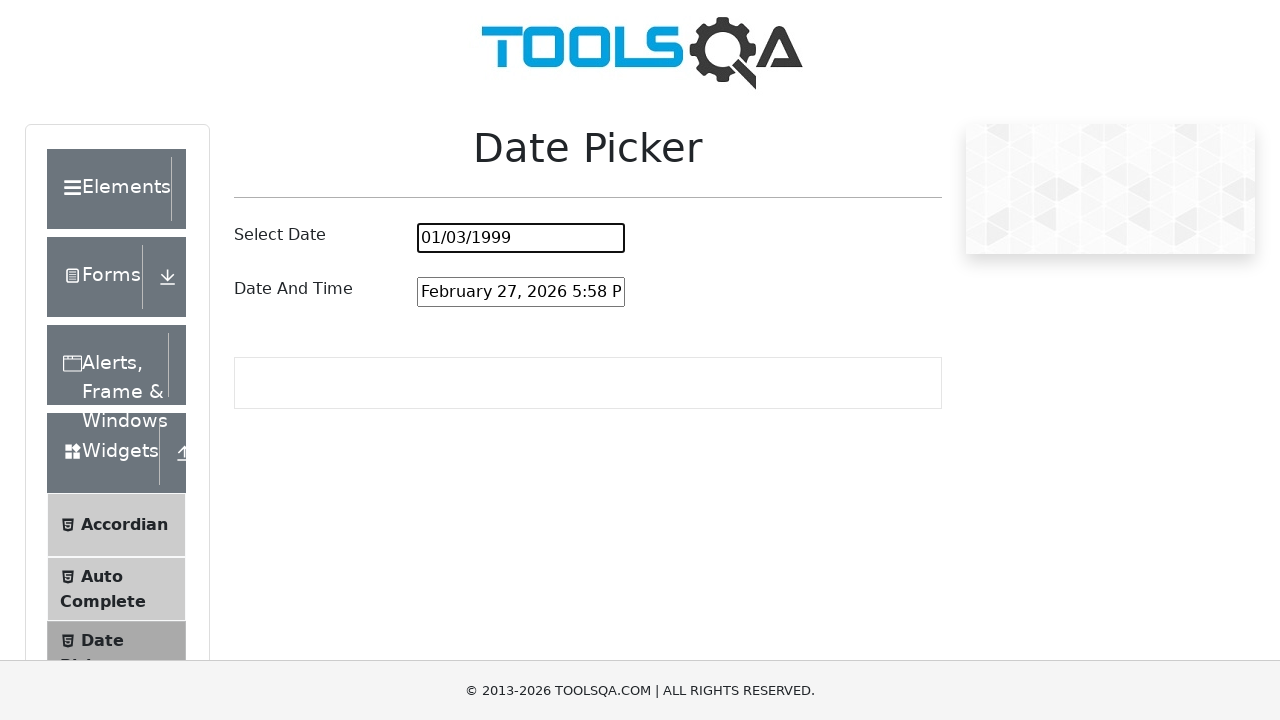

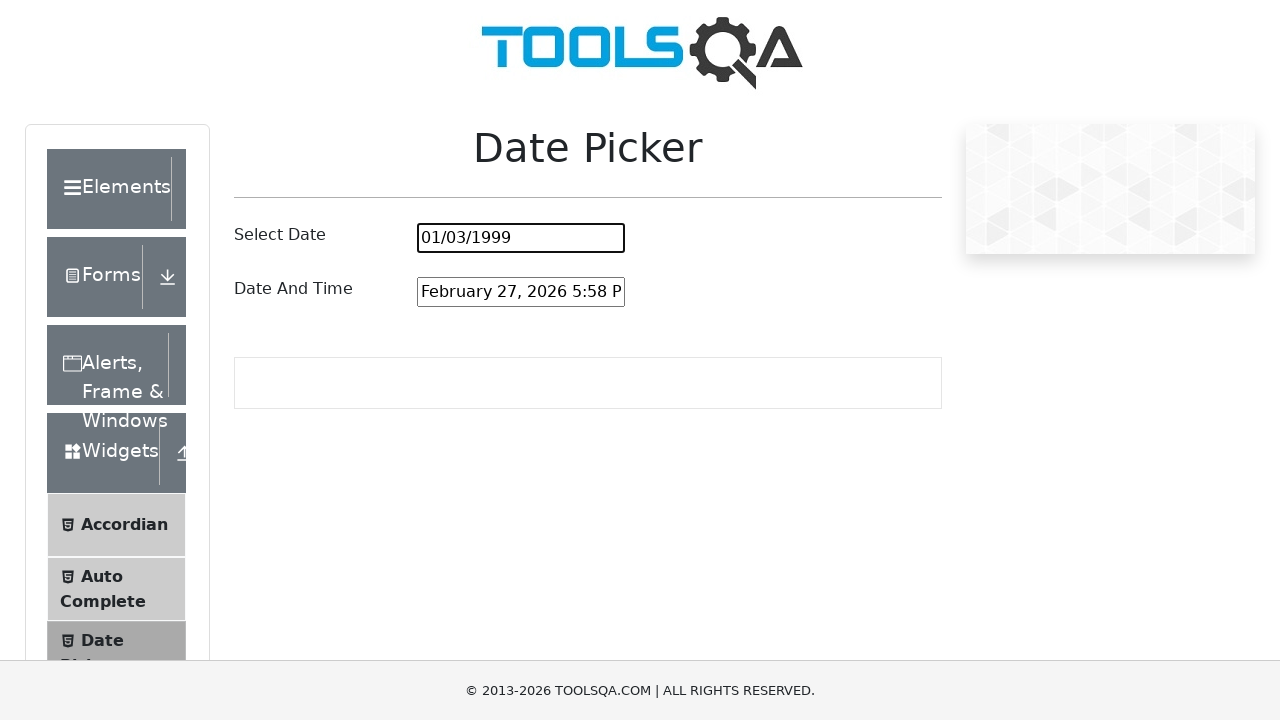